Tests that selecting Node.js from platform dropdown shows correct documentation URL

Starting URL: https://playwright.dev/

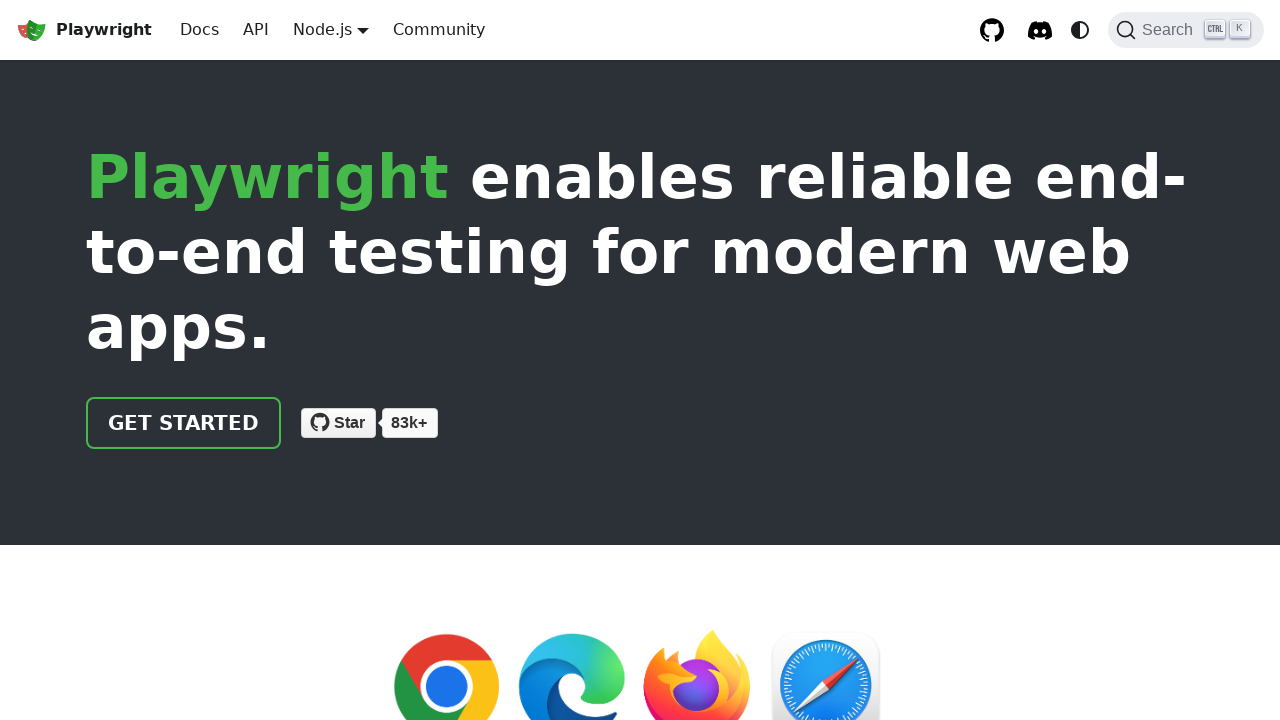

Clicked Docs link in navigation at (200, 30) on internal:role=link[name="Docs"i]
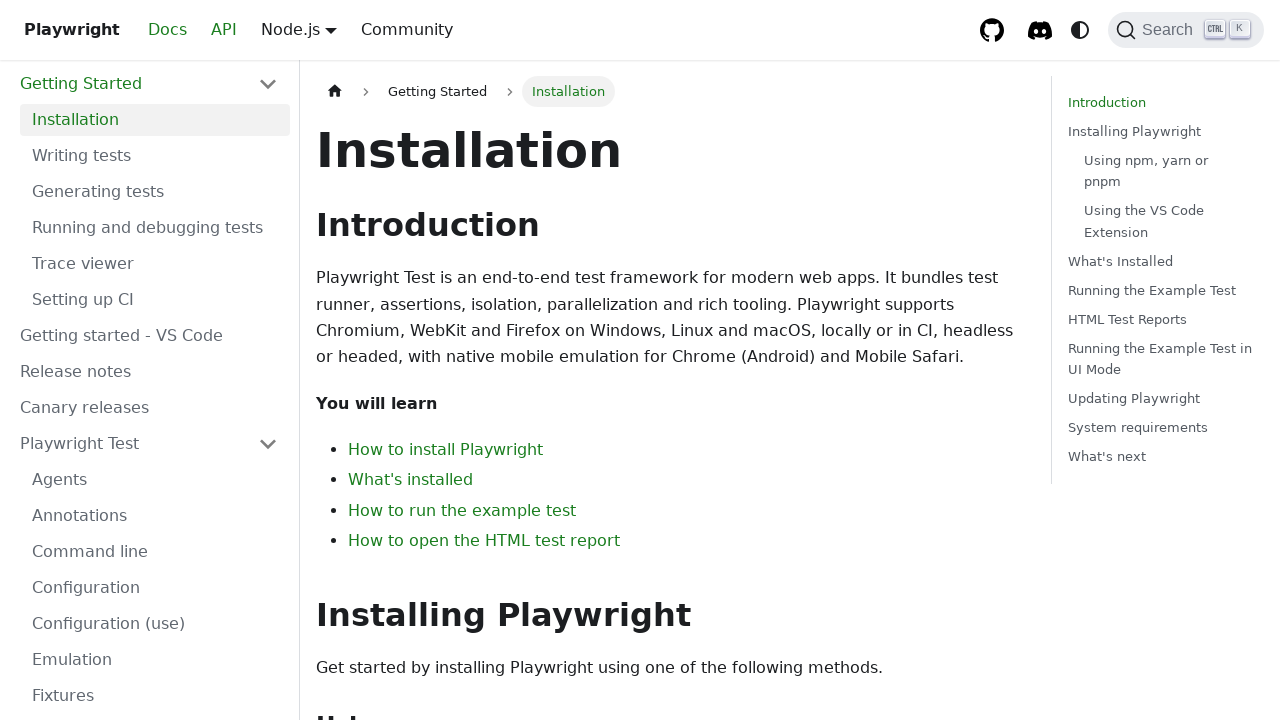

Hovered over platform dropdown menu at (331, 30) on .navbar__item.dropdown.dropdown--hoverable
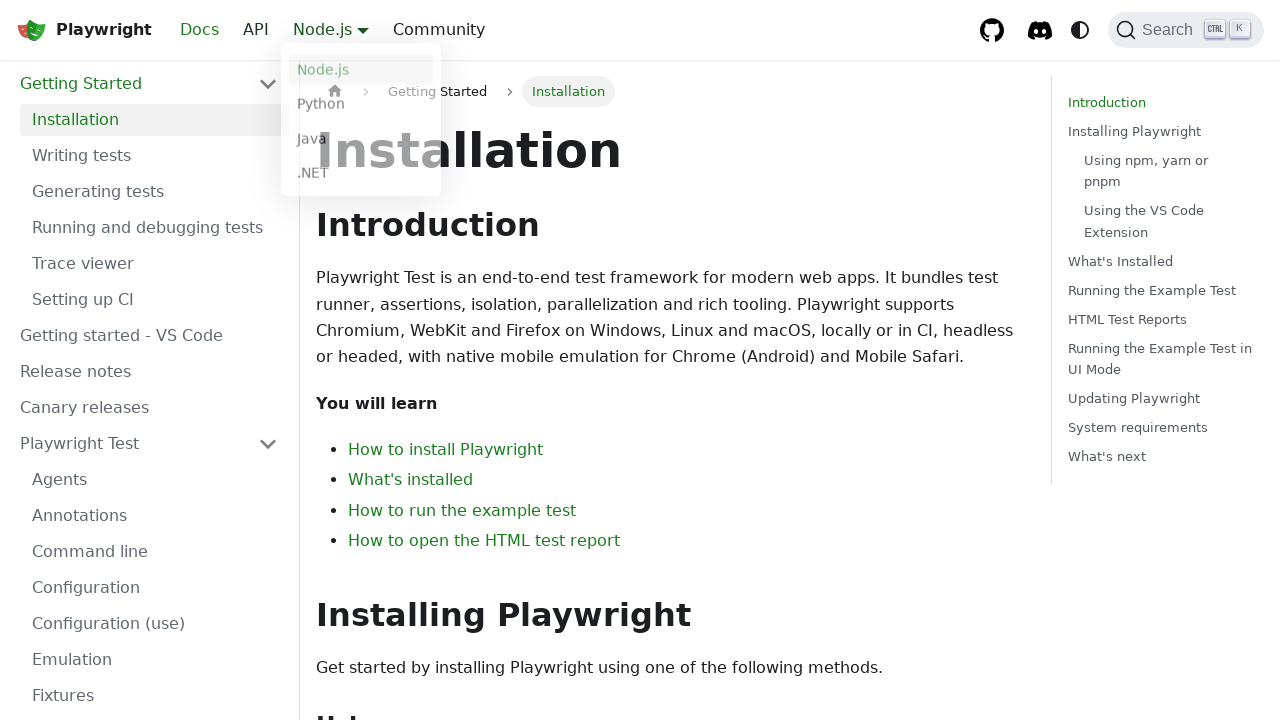

Selected Node.js from platform dropdown at (361, 74) on internal:role=link[name="Node.js"i]
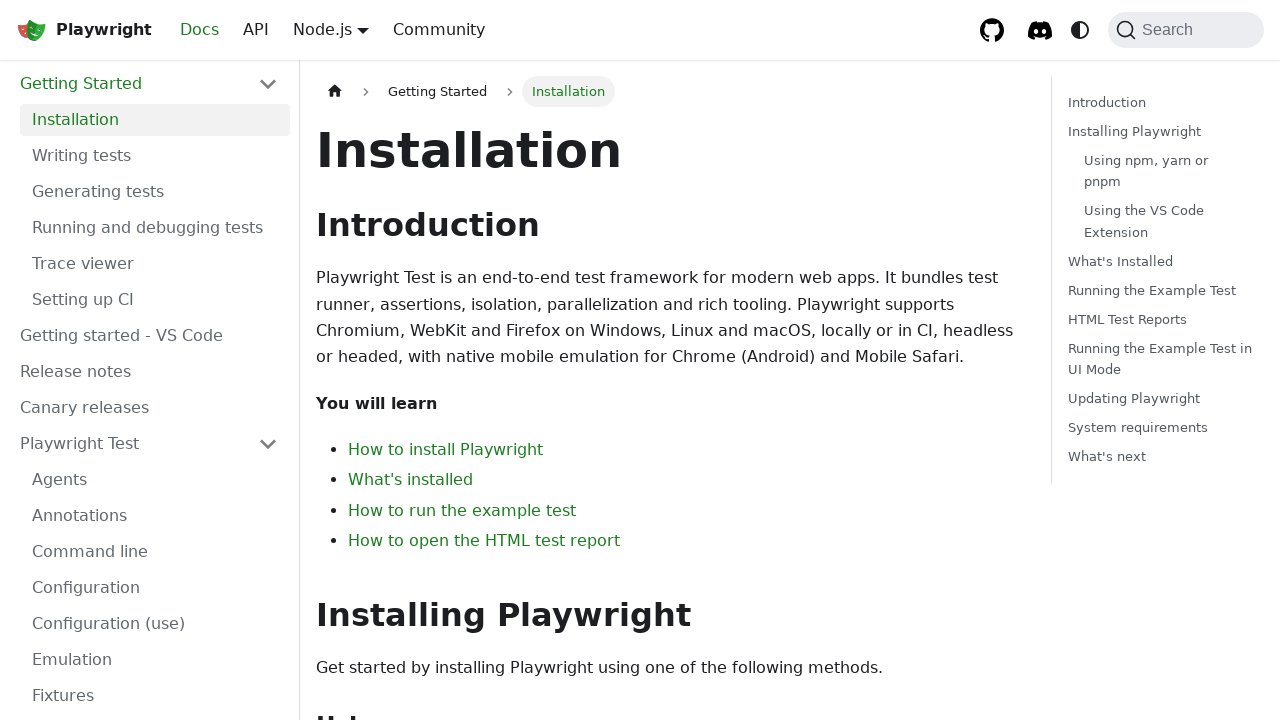

Verified that page navigated to correct Node.js installation documentation URL
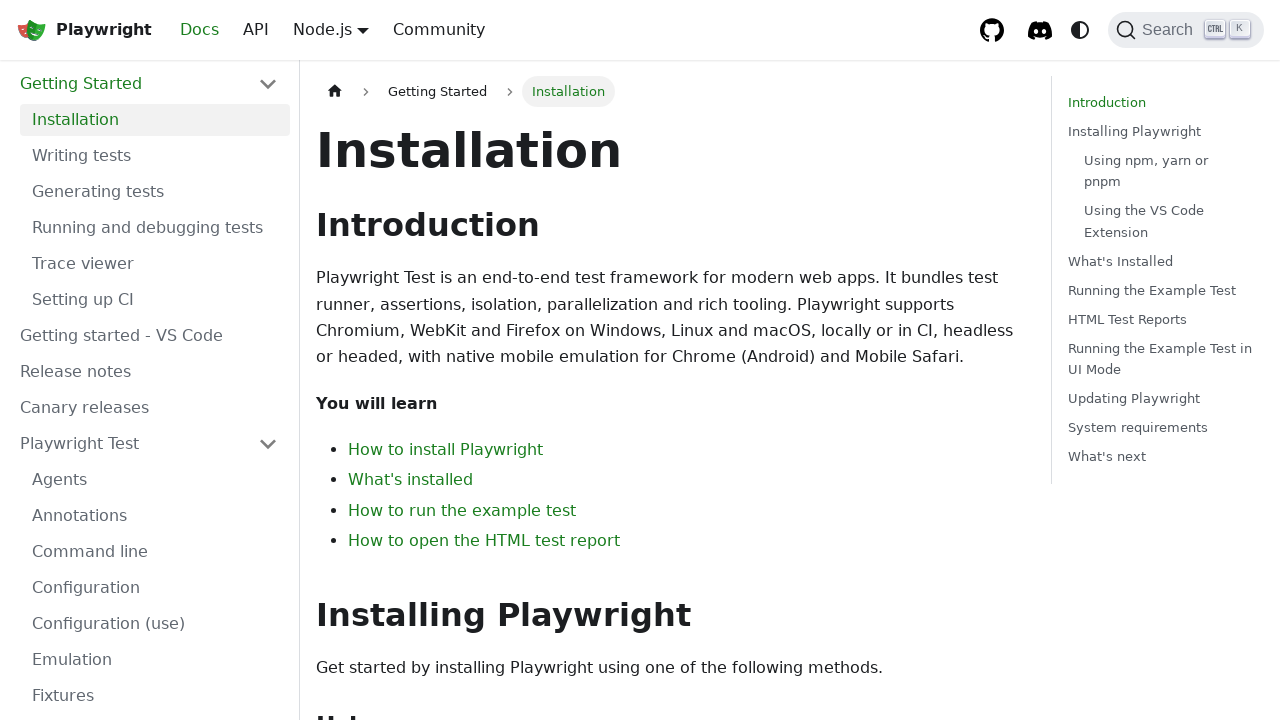

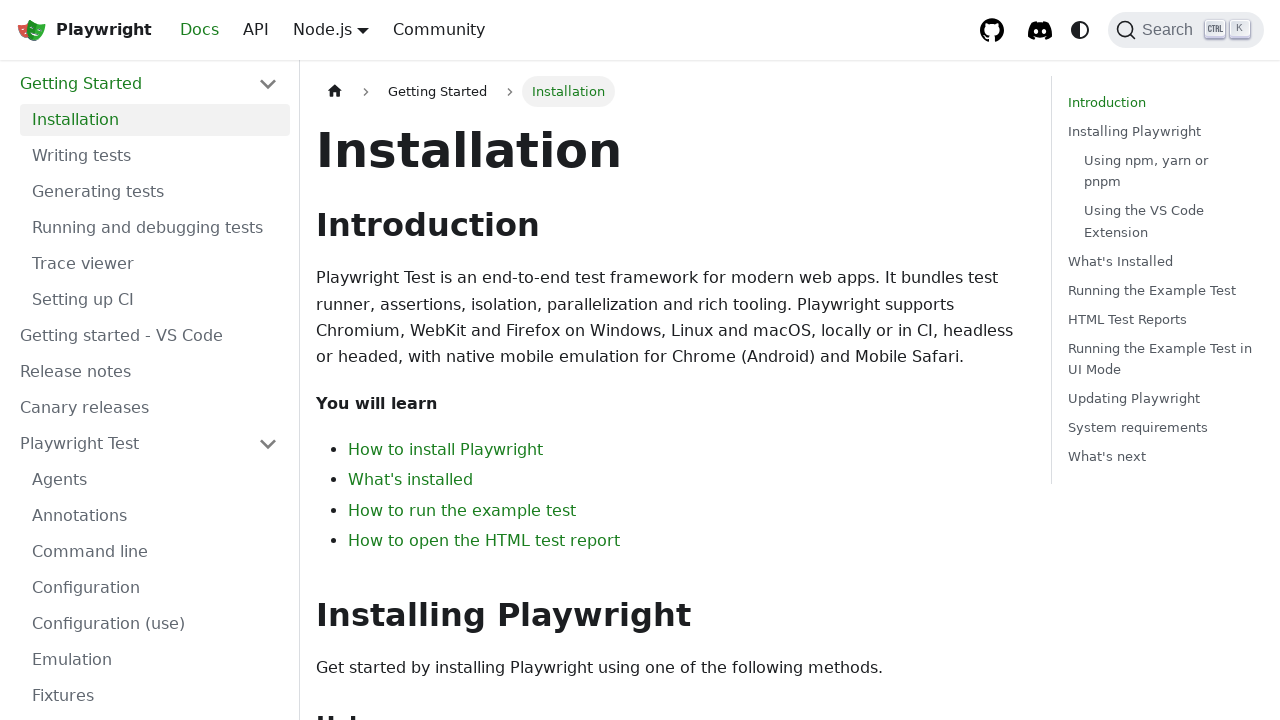